Navigates to DuckDuckGo and verifies the current URL matches the expected value

Starting URL: https://duckduckgo.com/

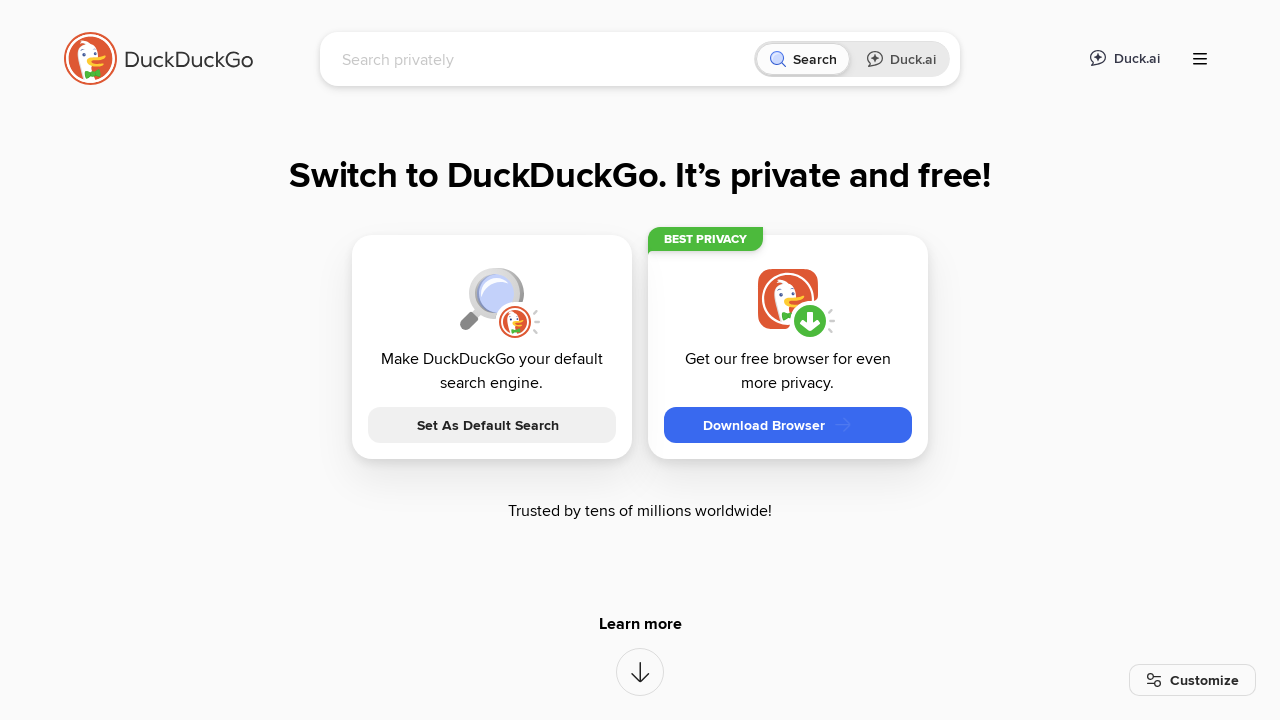

Waited for page to reach domcontentloaded state
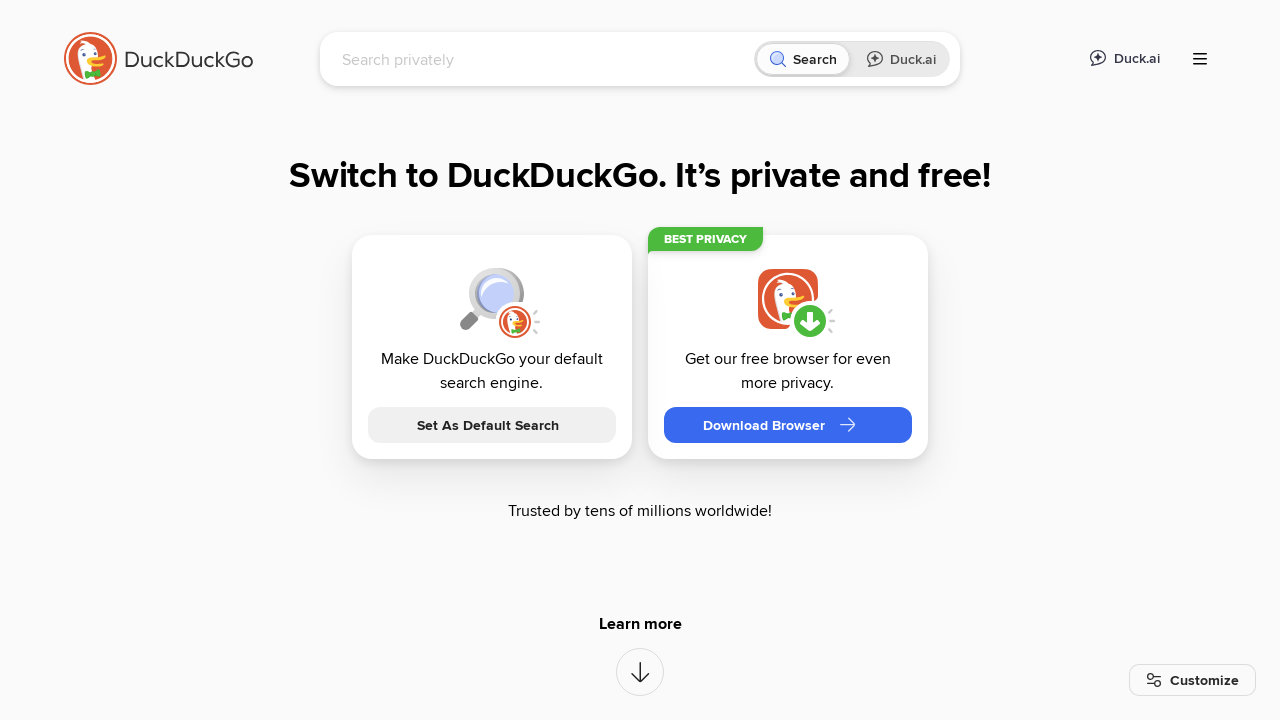

Retrieved current URL: https://duckduckgo.com/
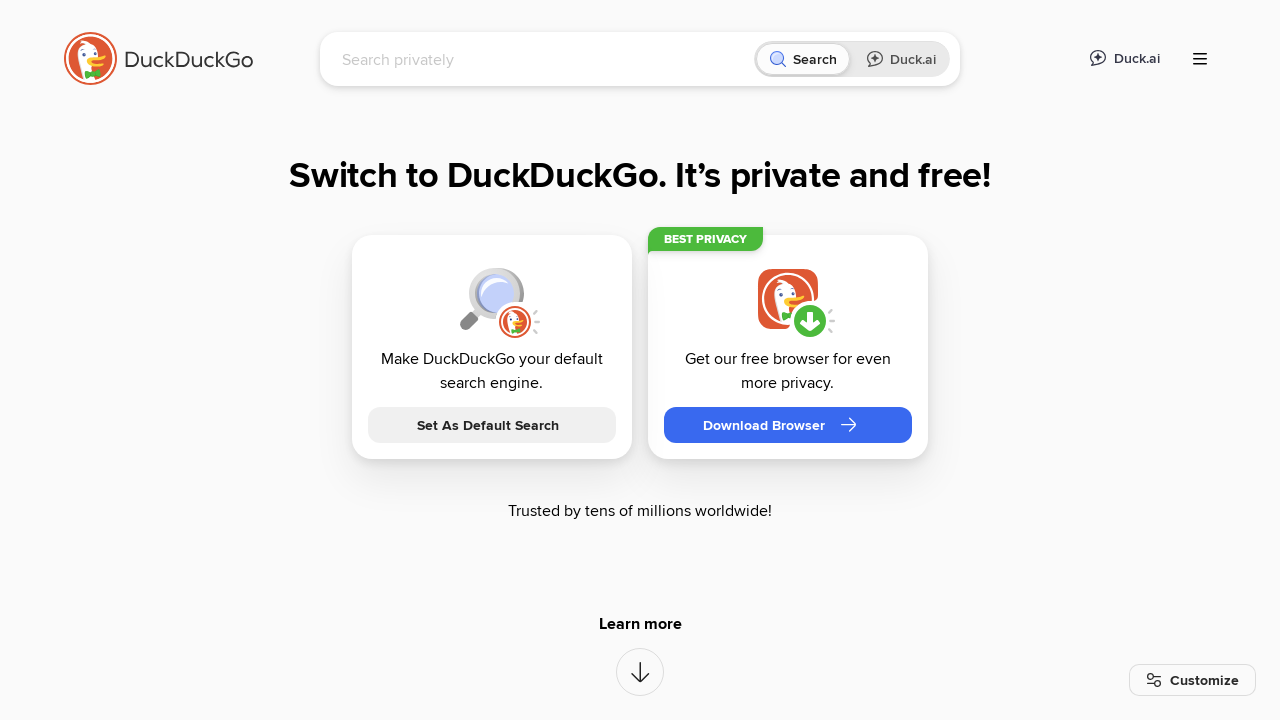

Verified current URL matches expected value 'https://duckduckgo.com/'
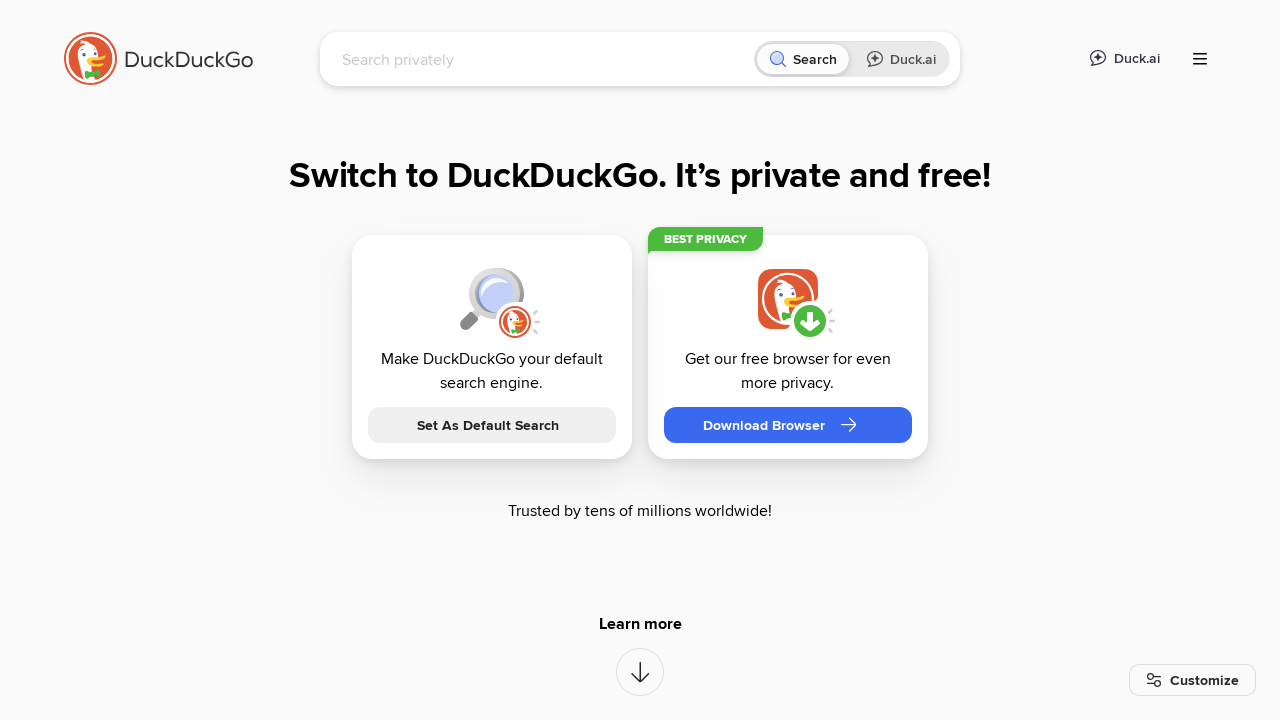

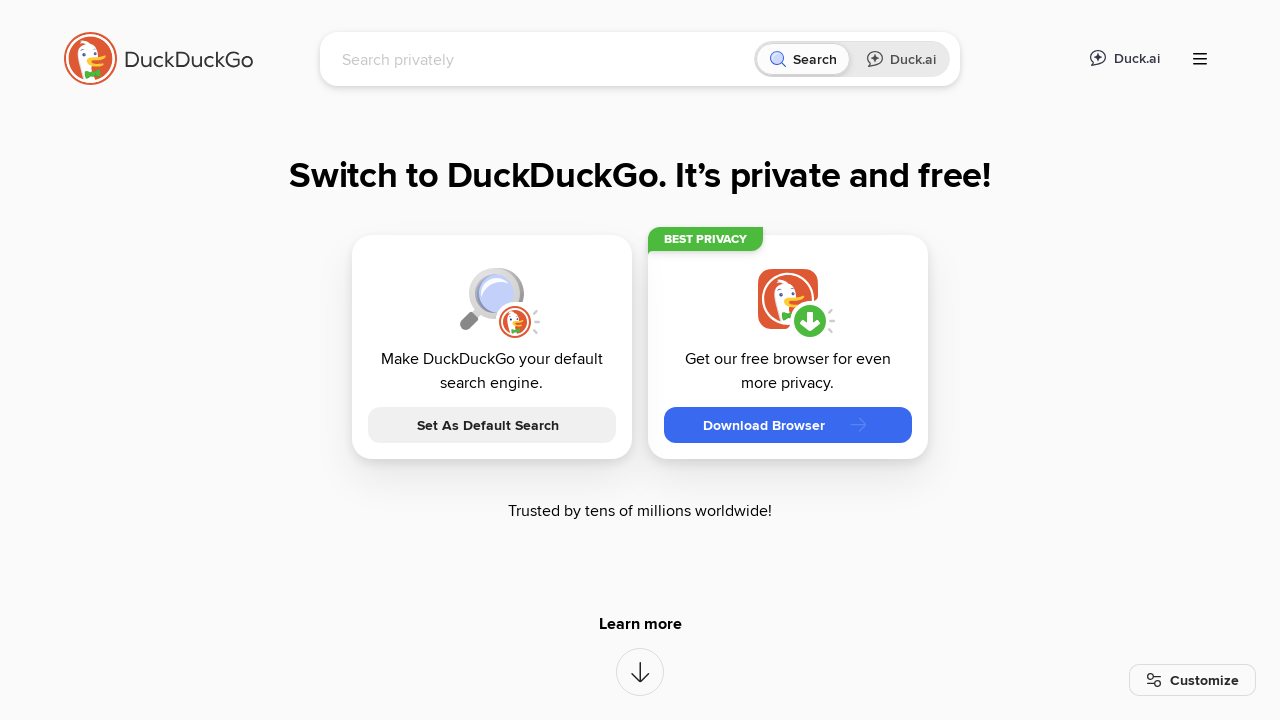